Tests clicking on the date calendar dropdown on the Investing.com historical data page

Starting URL: https://br.investing.com/currencies/usd-cny-historical-data

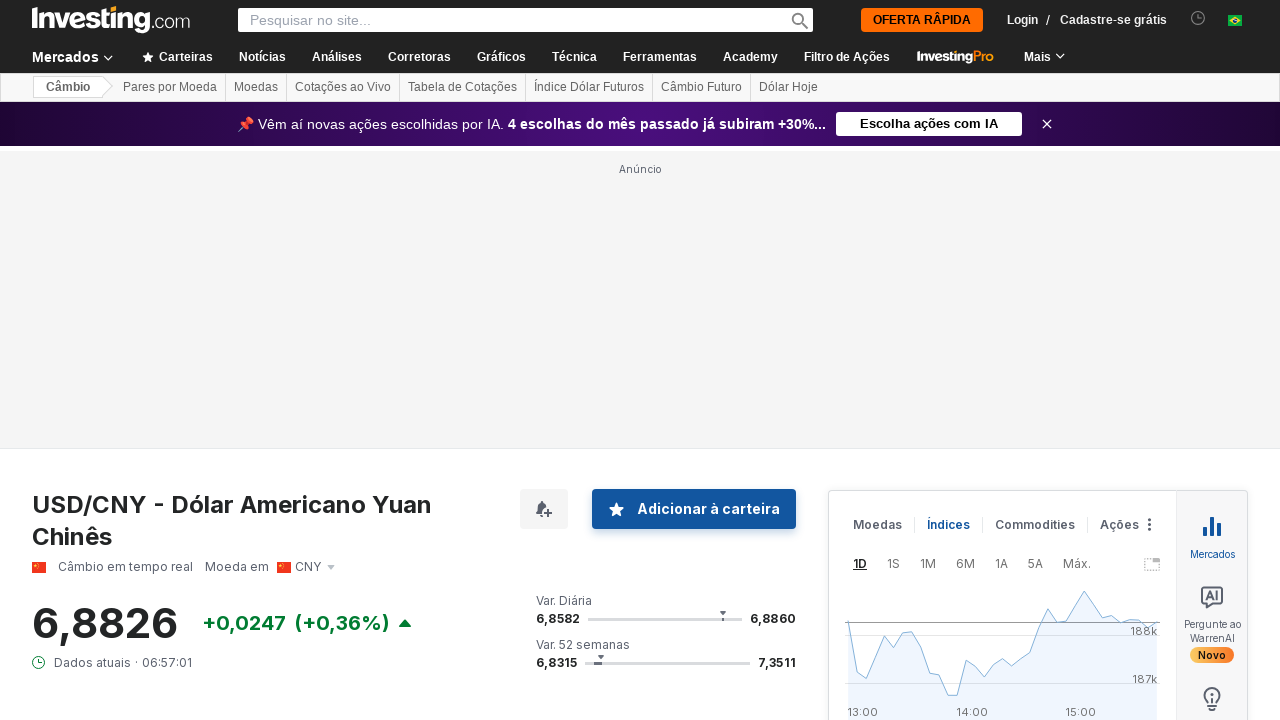

Waited 5 seconds for page to load
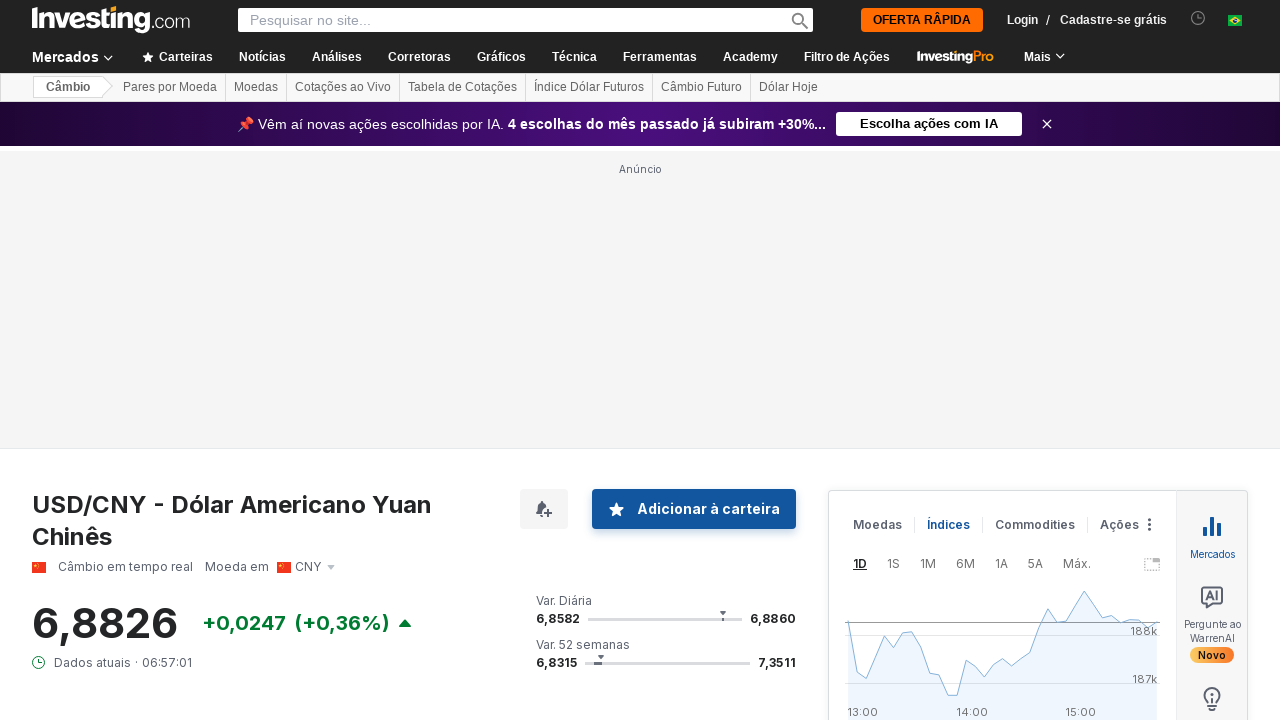

Clicked on the date calendar dropdown at (670, 360) on div.flex.flex-1.flex-col
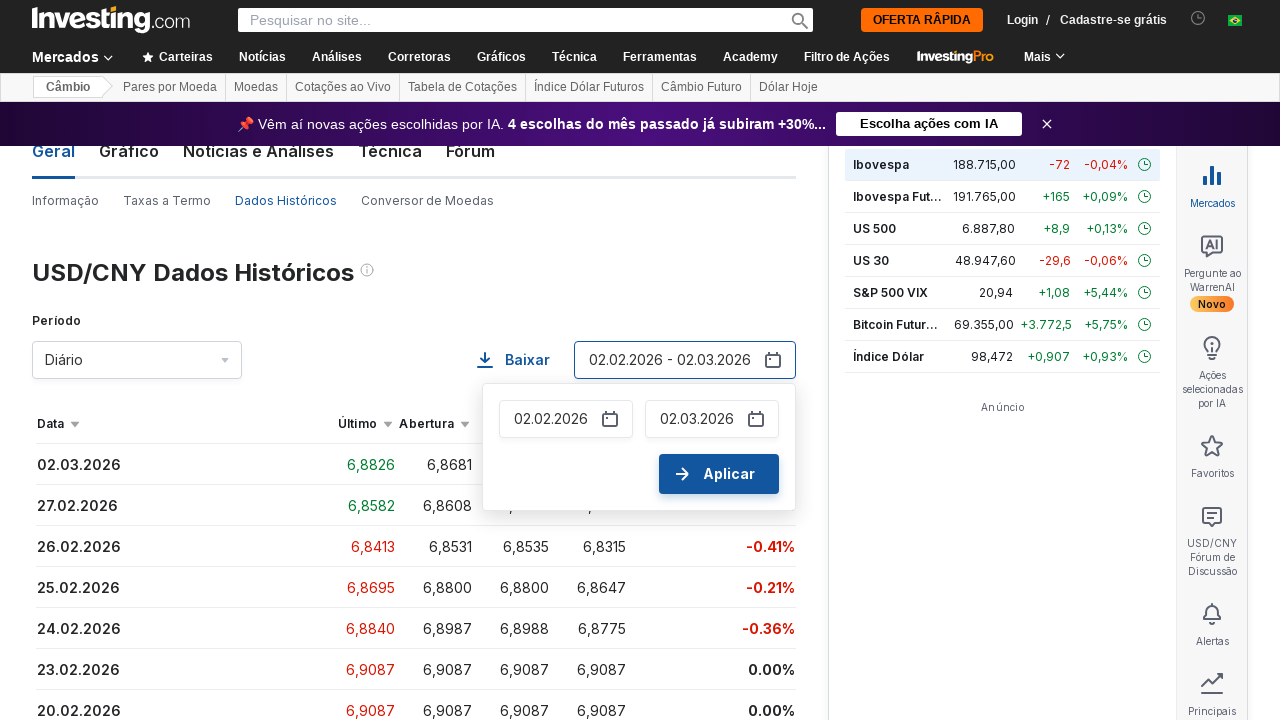

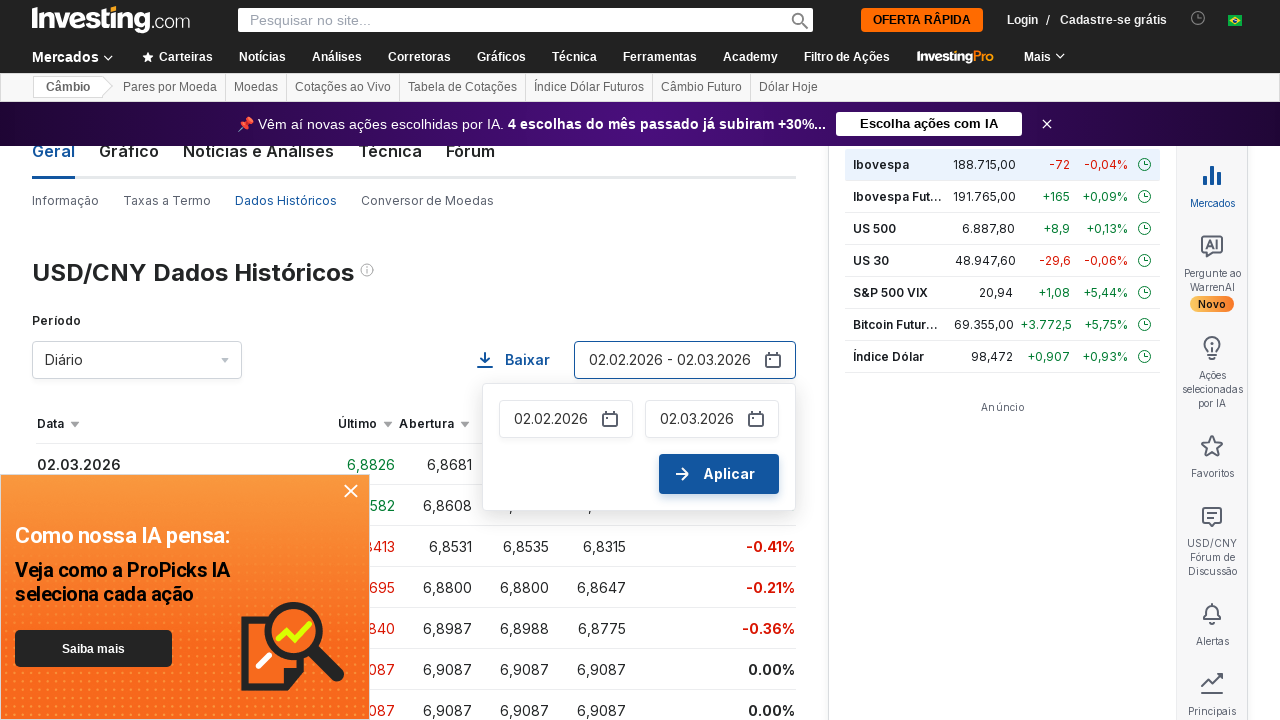